Tests iframe switching functionality by navigating to a W3Schools Try It page, switching to the result iframe, and clicking a button within it

Starting URL: https://www.w3schools.com/js/tryit.asp?filename=tryjs_myfirst

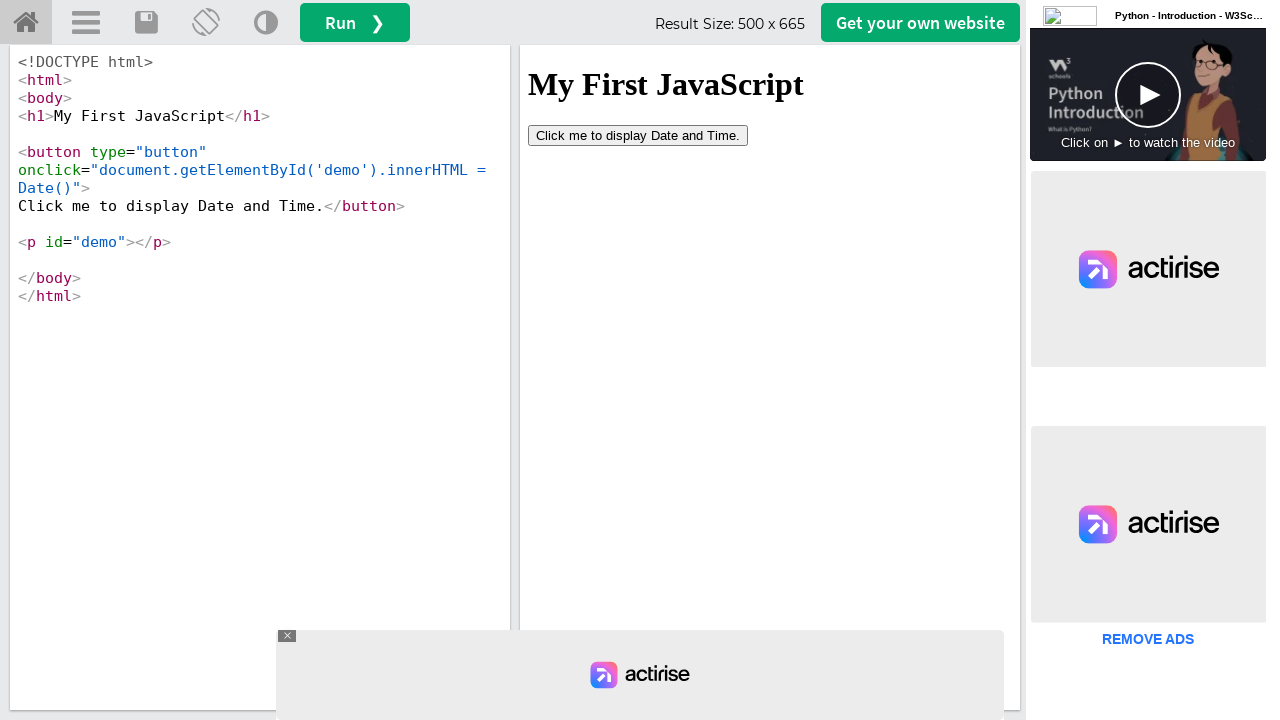

Waited for result iframe to load
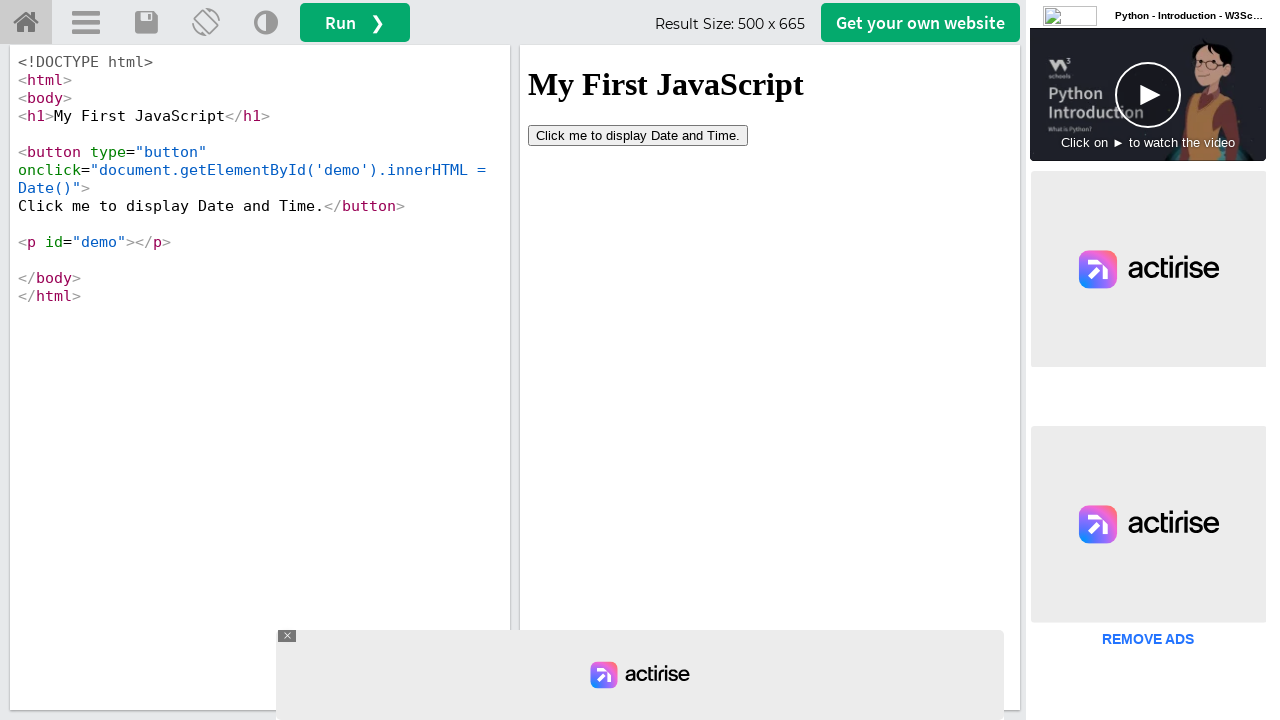

Located and switched to result iframe
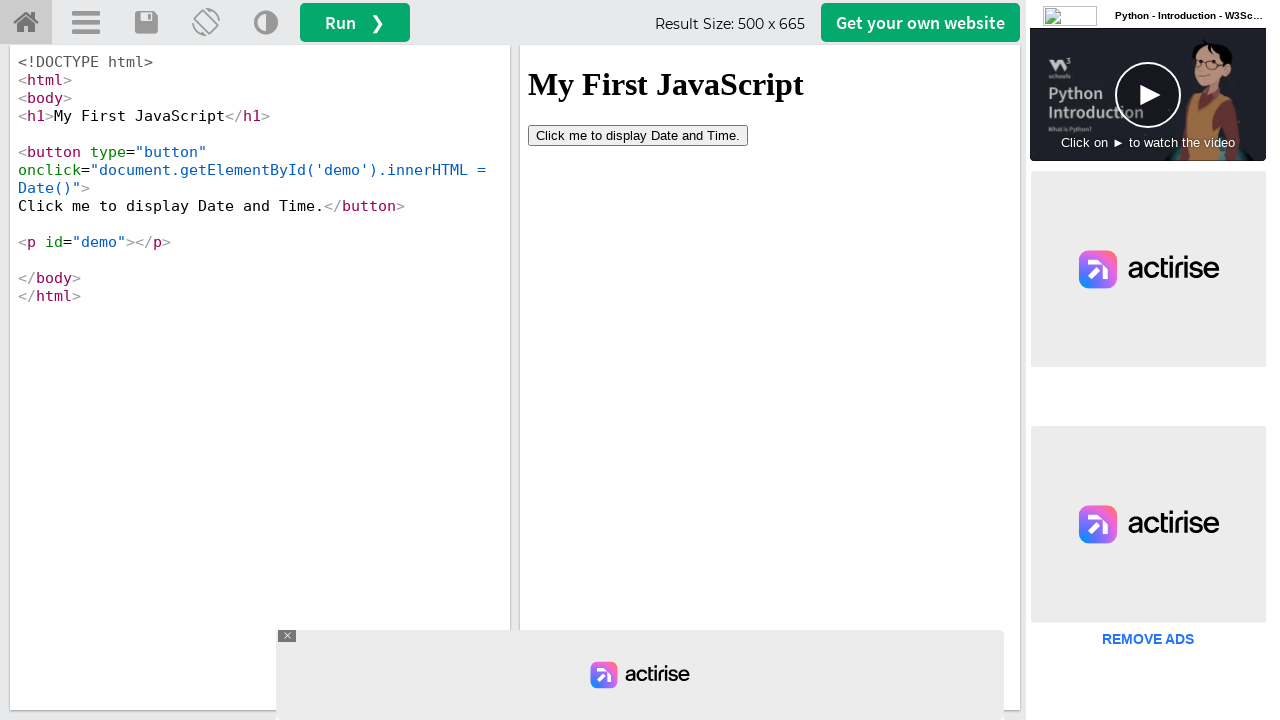

Clicked button within the iframe at (638, 135) on iframe#iframeResult >> internal:control=enter-frame >> button[type='button']
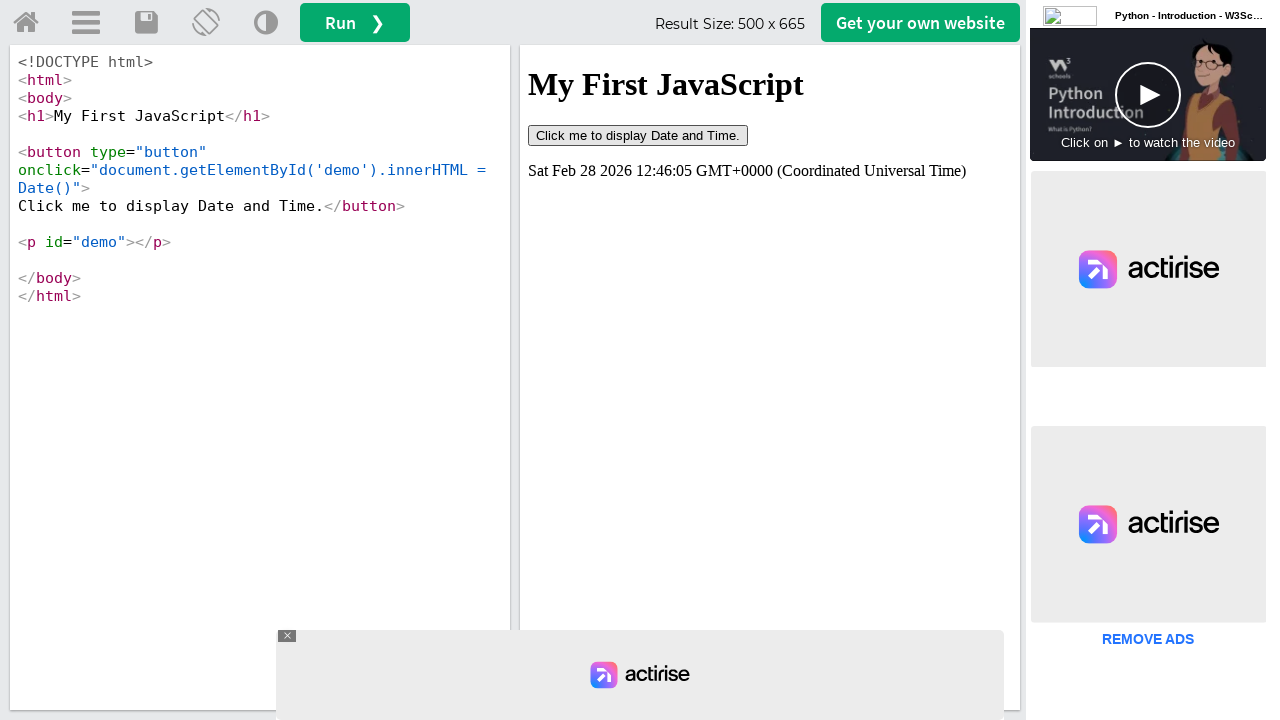

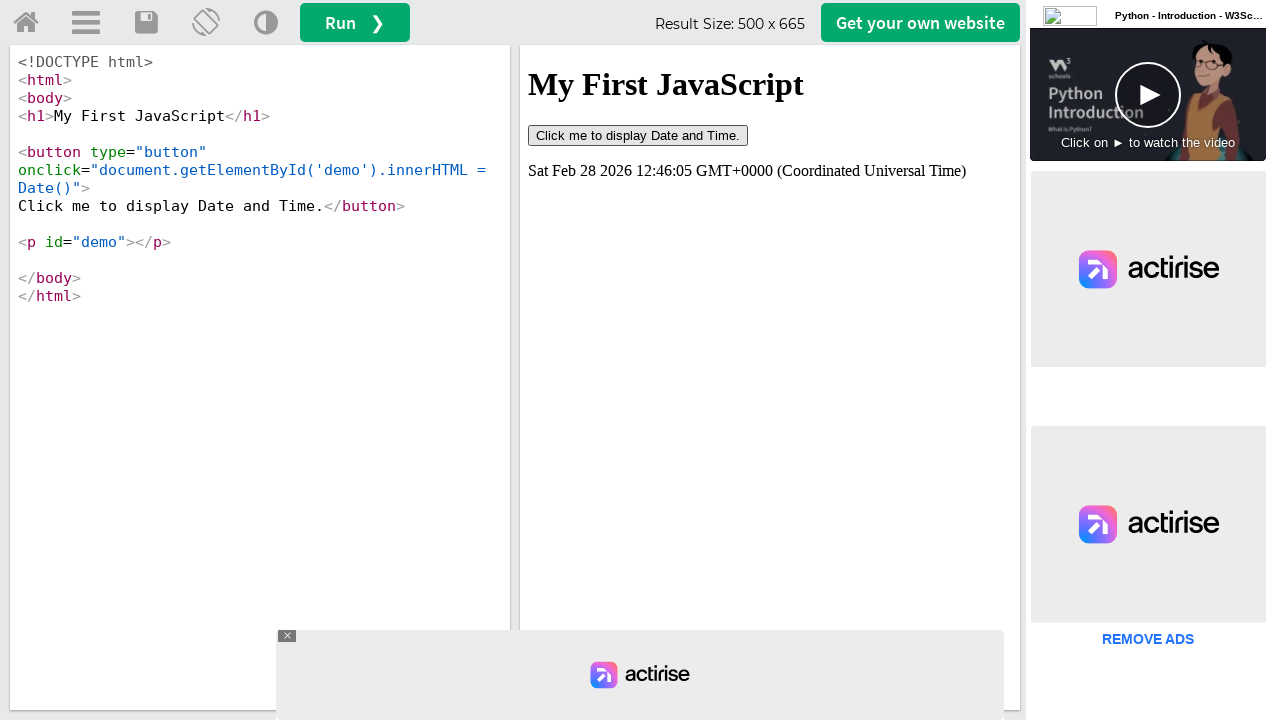